Tests click and hold functionality on a horizontal slider by clicking, dragging it 10 pixels to the right, and releasing

Starting URL: https://the-internet.herokuapp.com/horizontal_slider

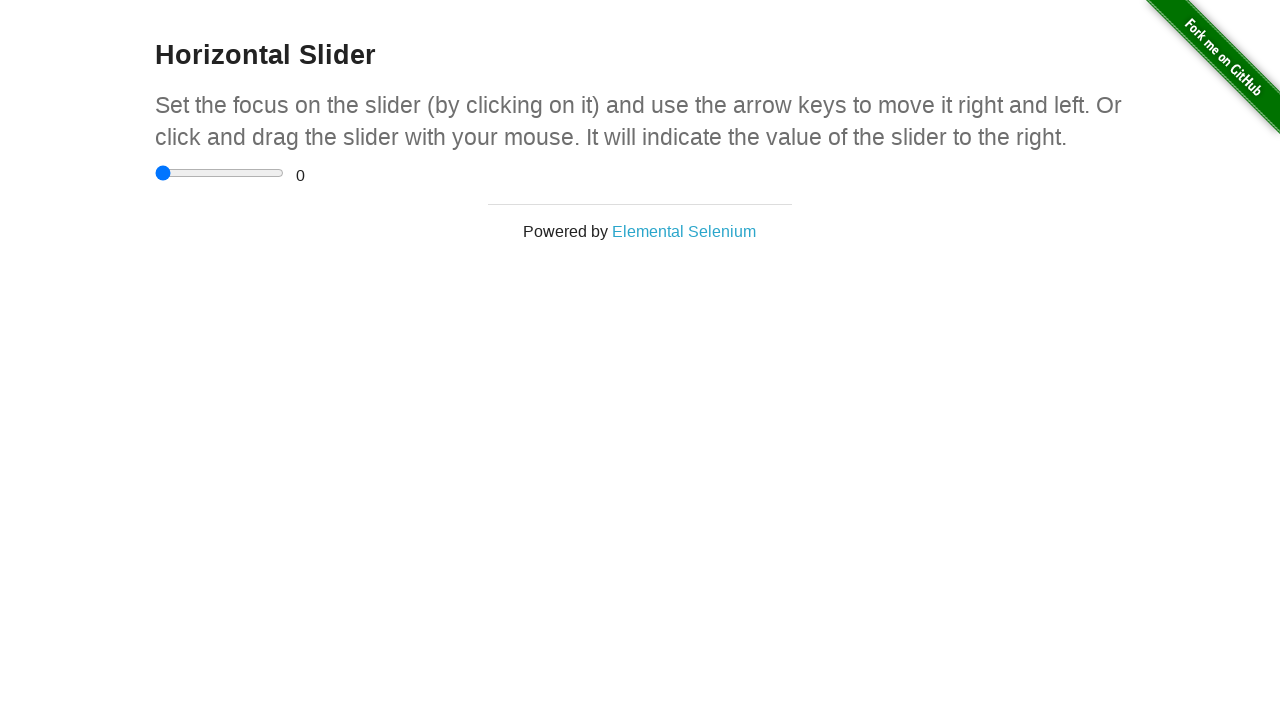

Navigated to horizontal slider page
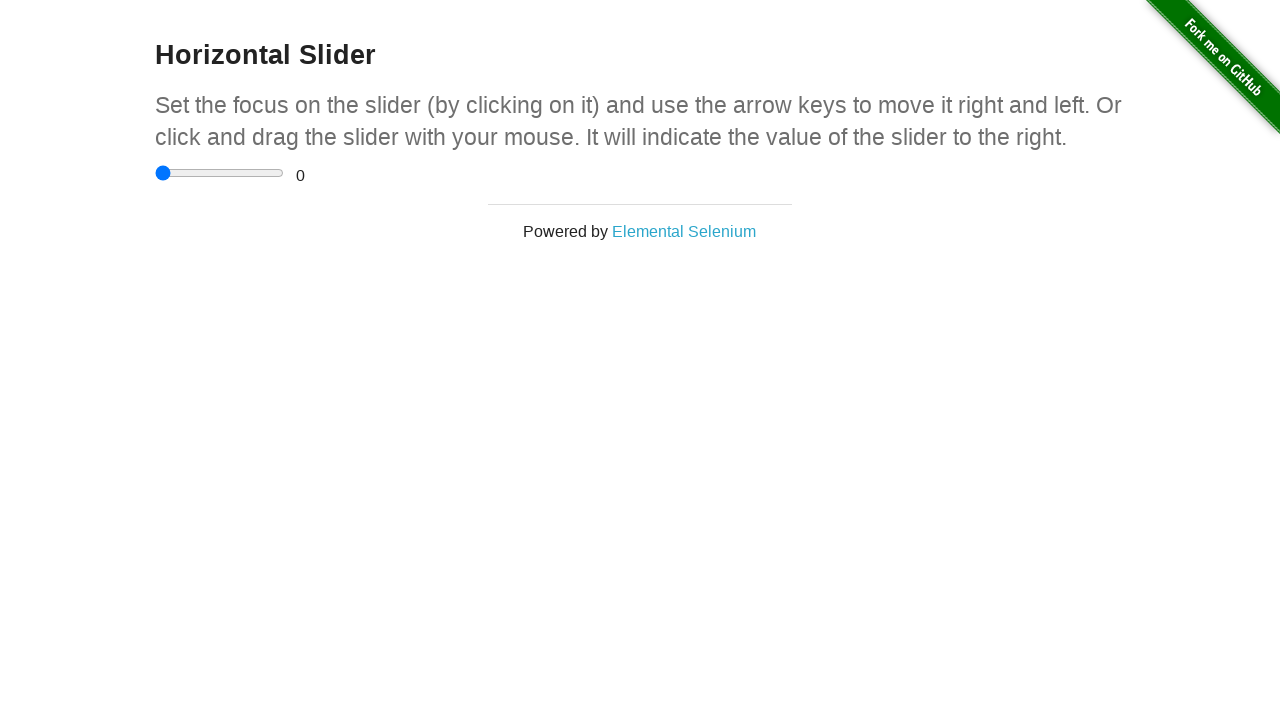

Located the horizontal slider element
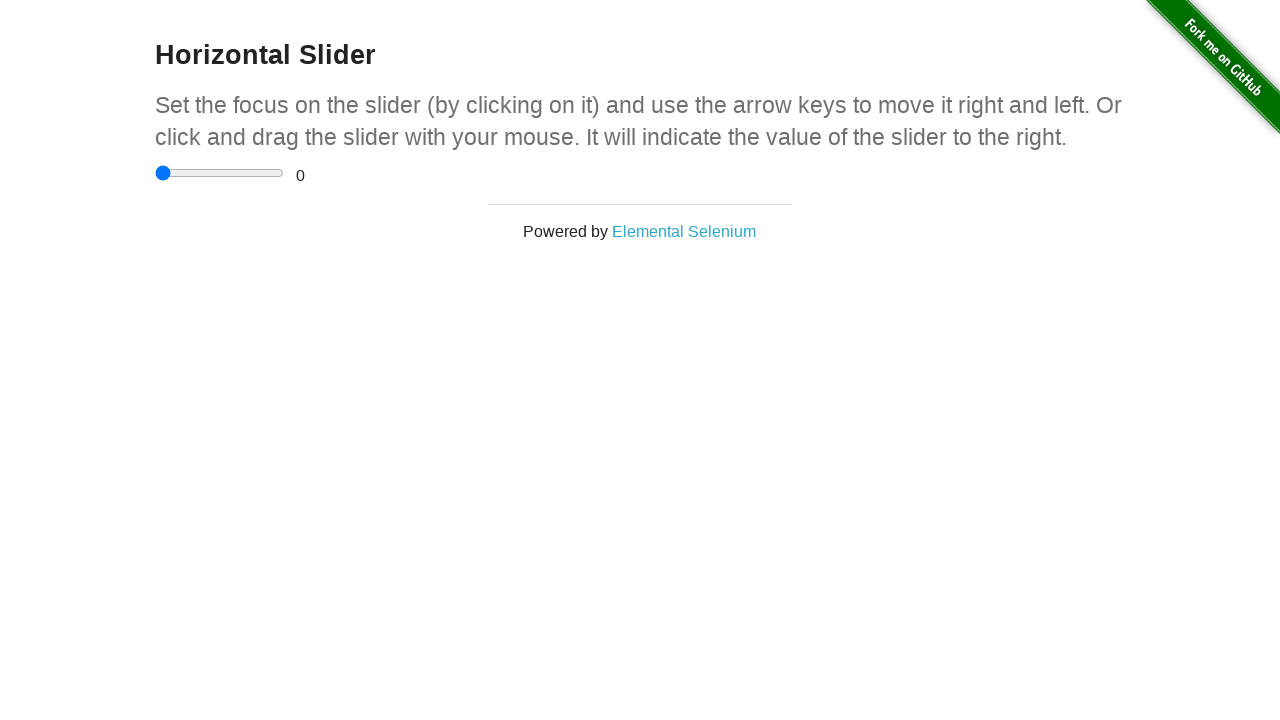

Clicked and dragged slider 10 pixels to the right at (165, 165)
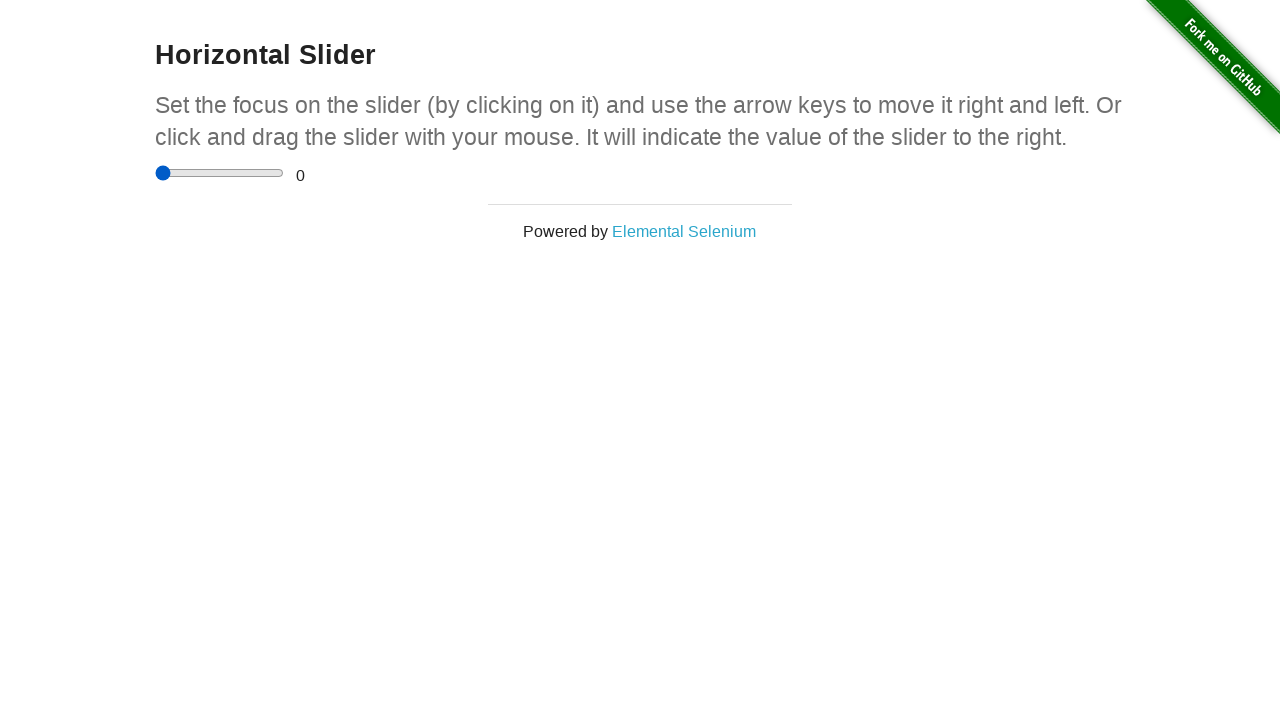

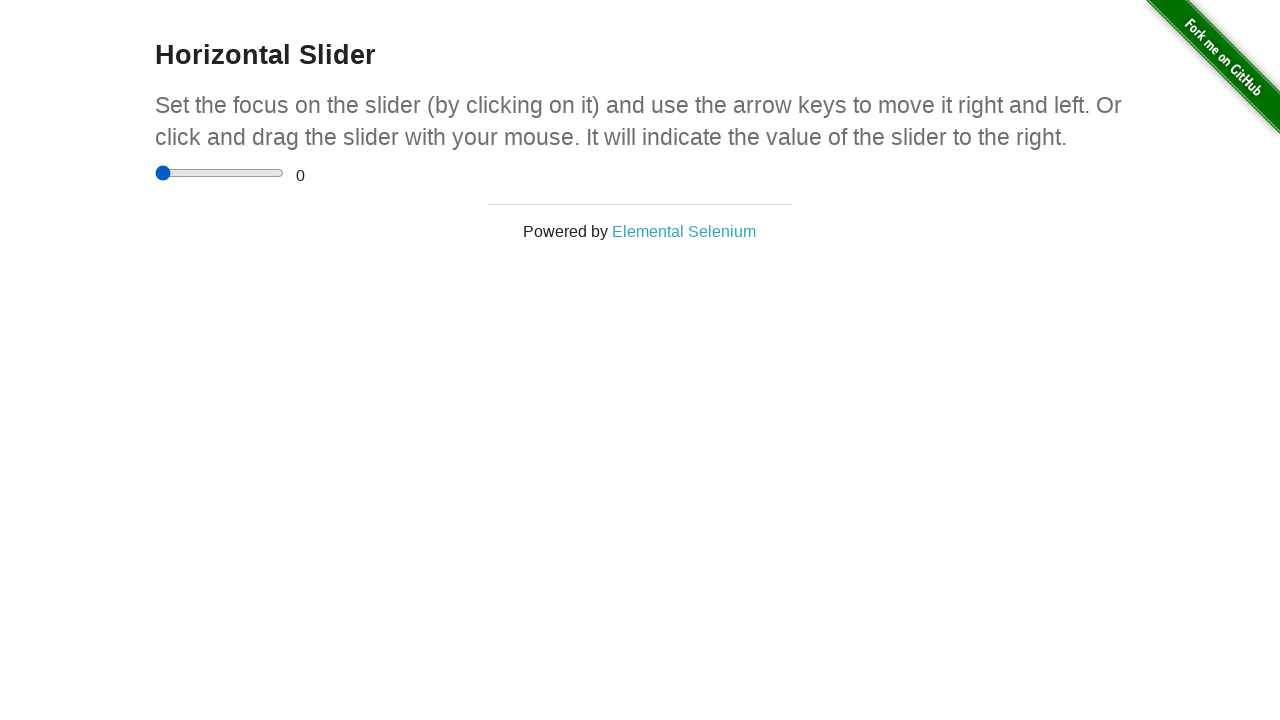